Tests file upload functionality by clicking on a file input element and uploading a file on a file upload playground page

Starting URL: http://javabykiran.com/playground/file-upload

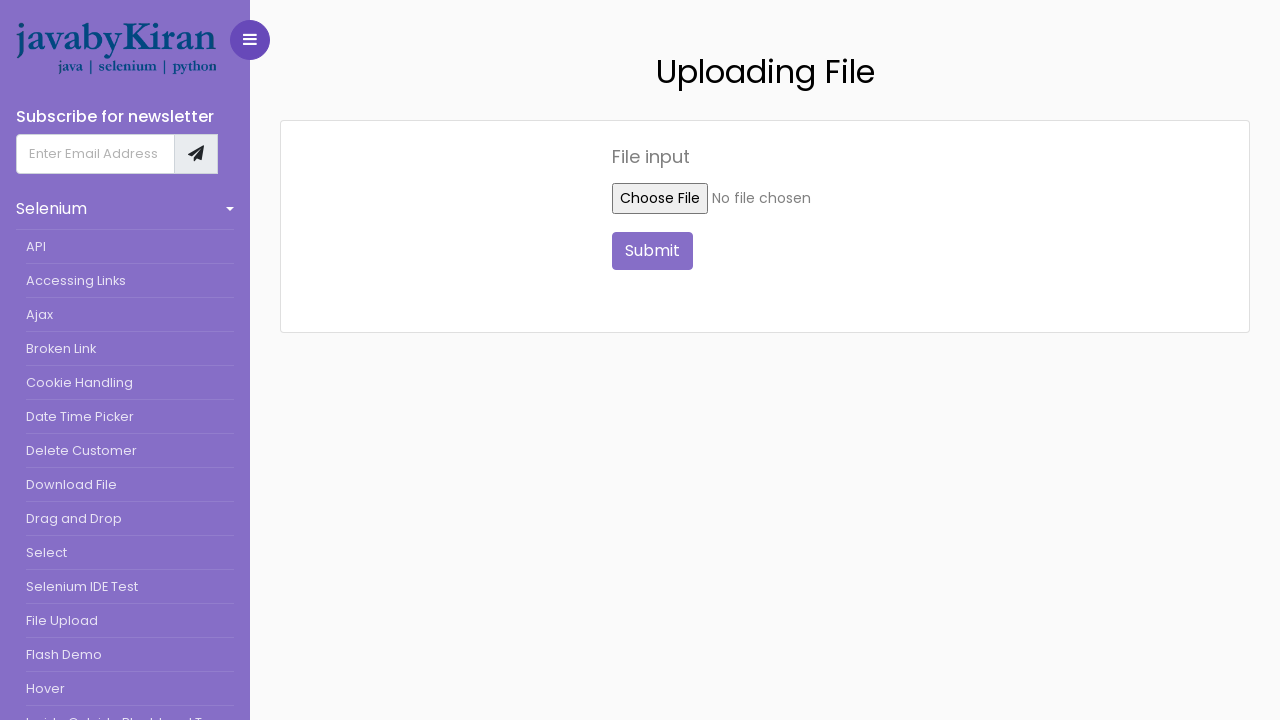

File input element #file is now visible
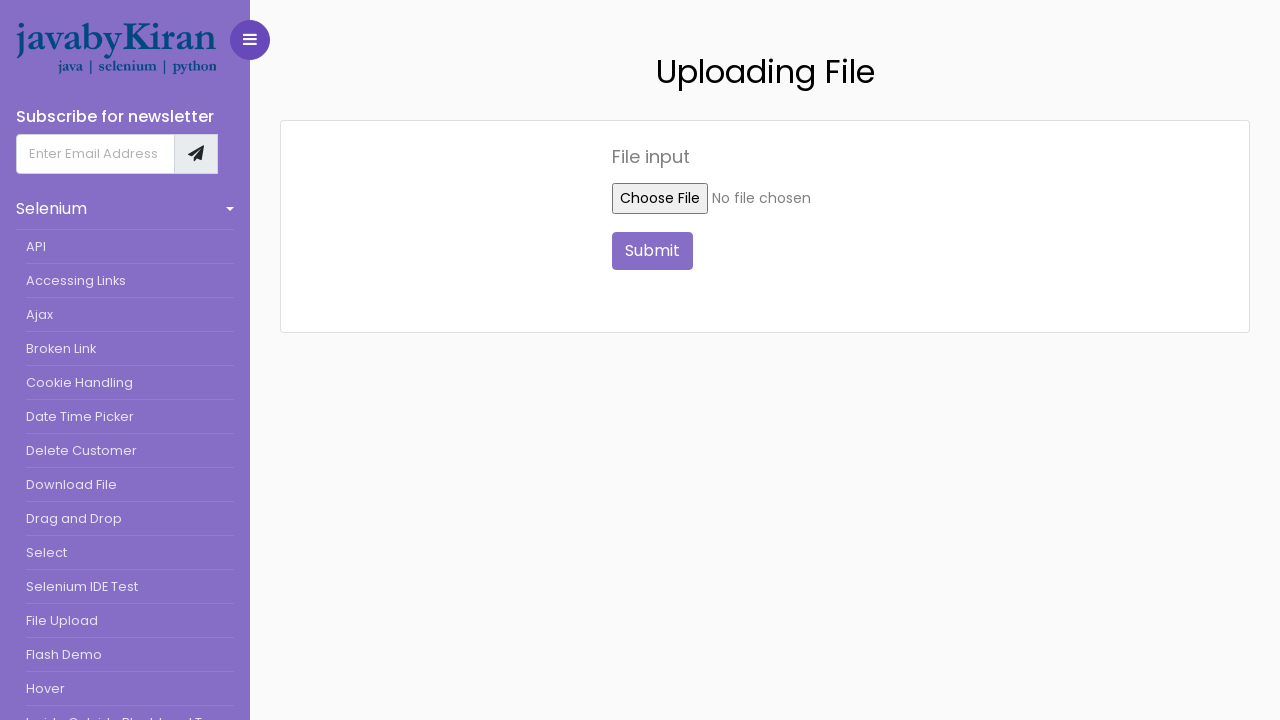

Created temporary test file for upload
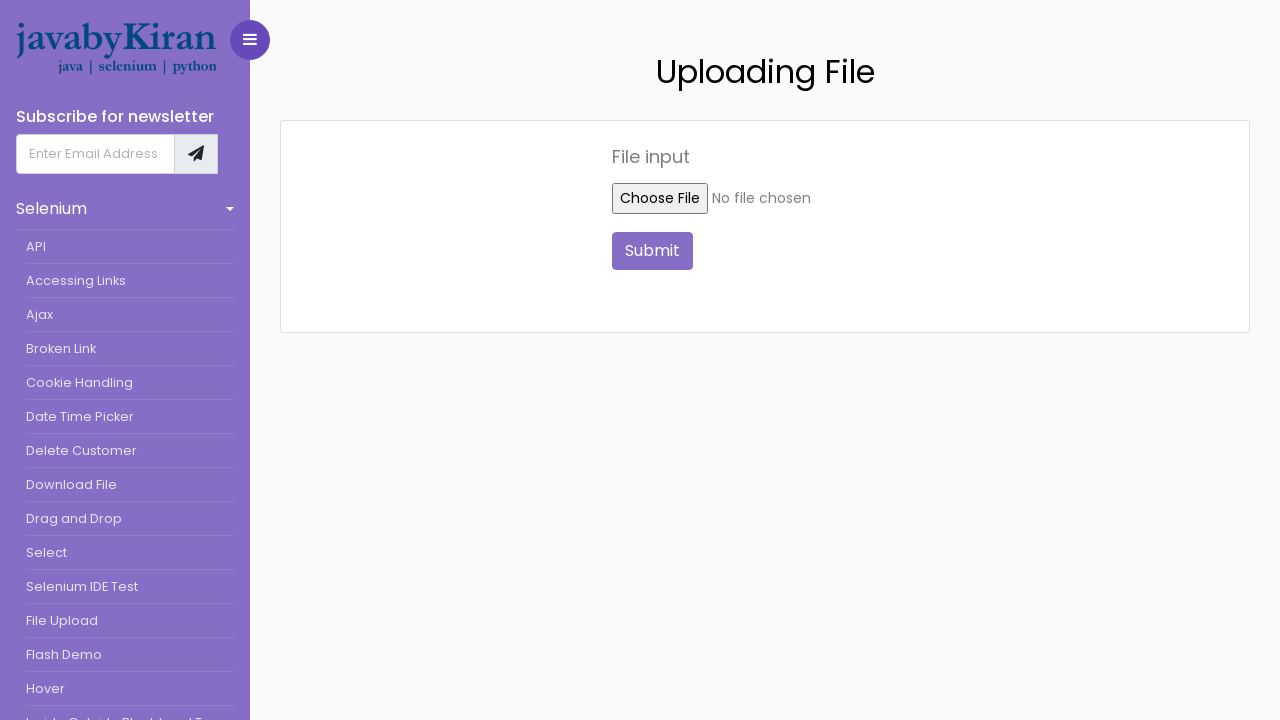

Uploaded test file to #file input element
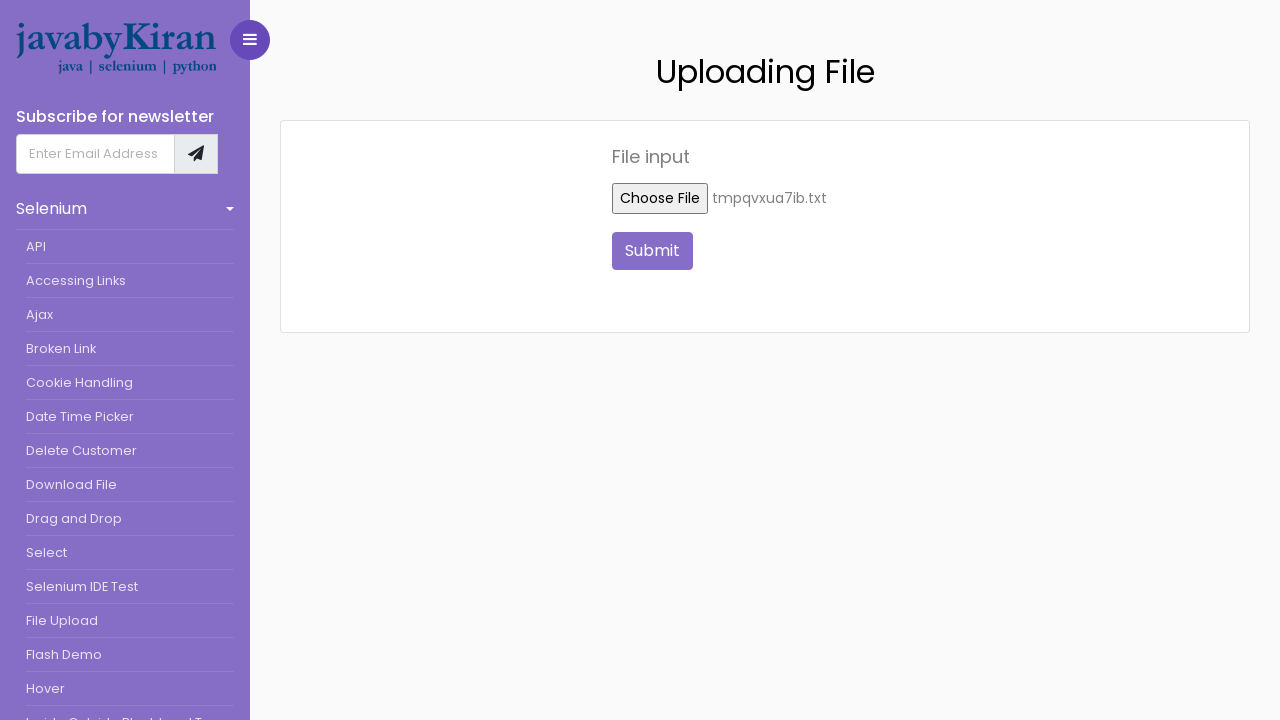

Cleaned up temporary test file
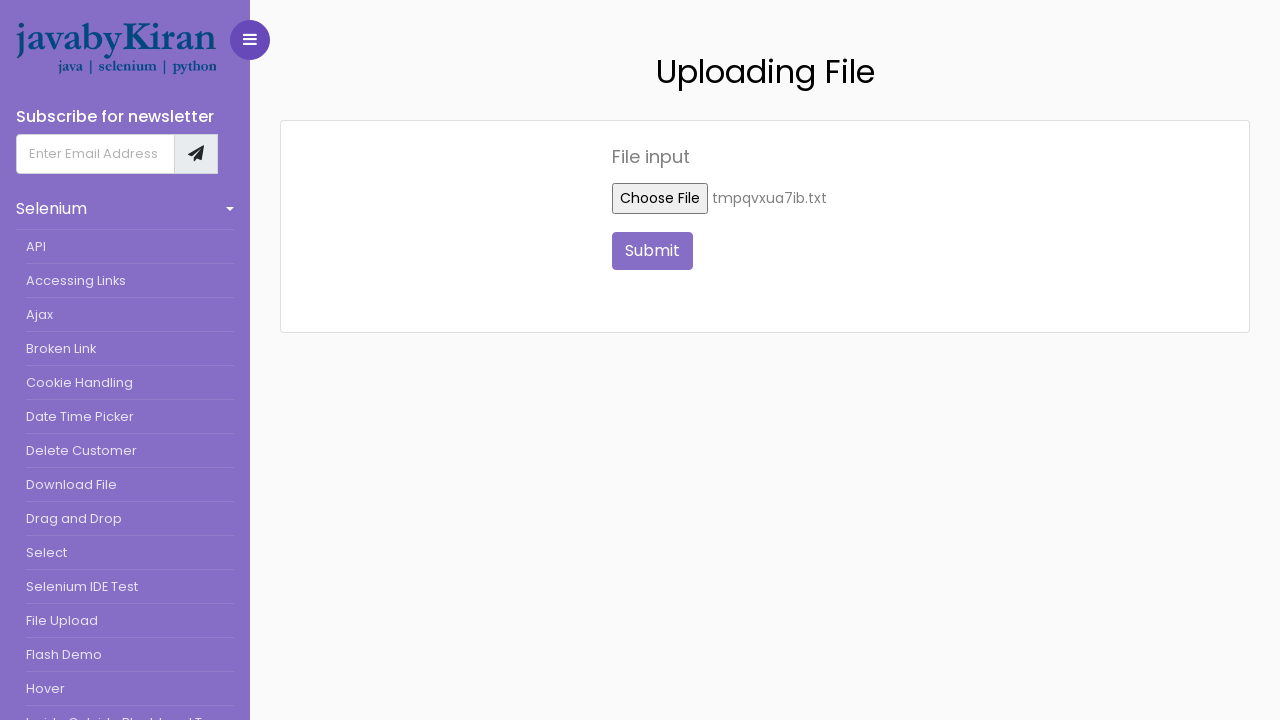

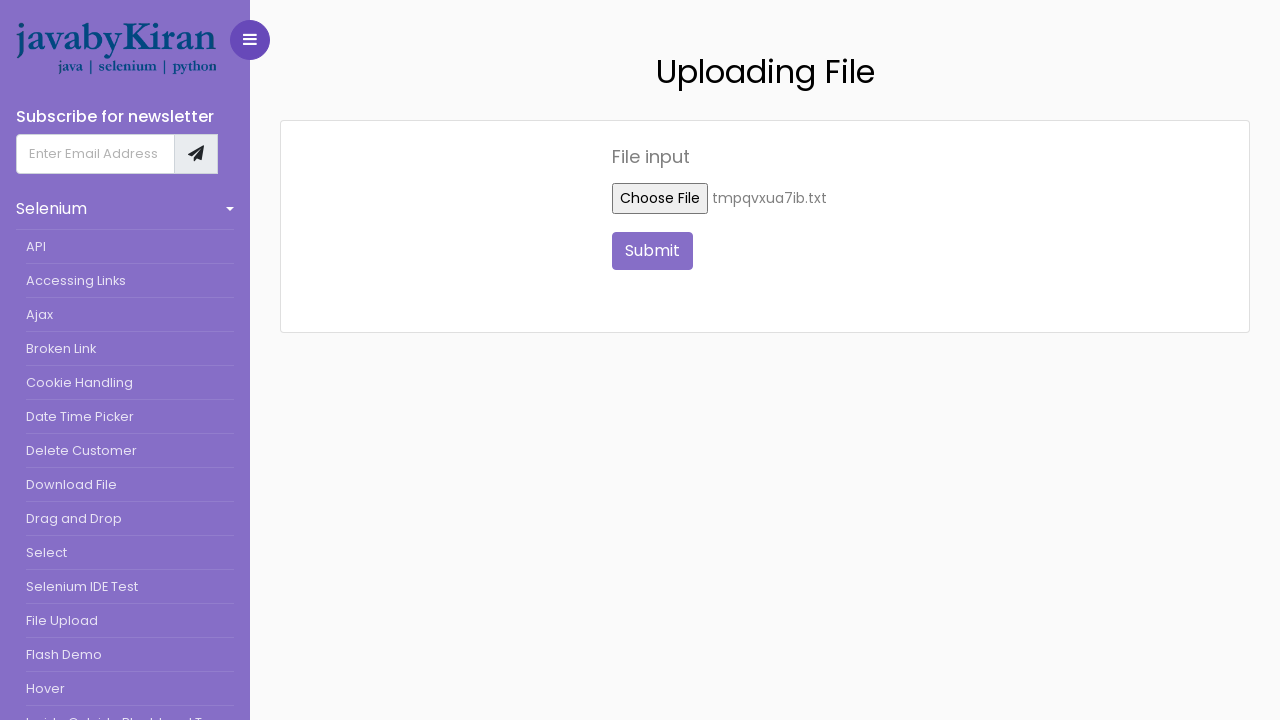